Tests the operational capacity locations page by clicking the Retrieve button and waiting for cycle information to load

Starting URL: https://transmission.wbienergy.com/informational_postings/capacity/operational_capacity_locations.aspx

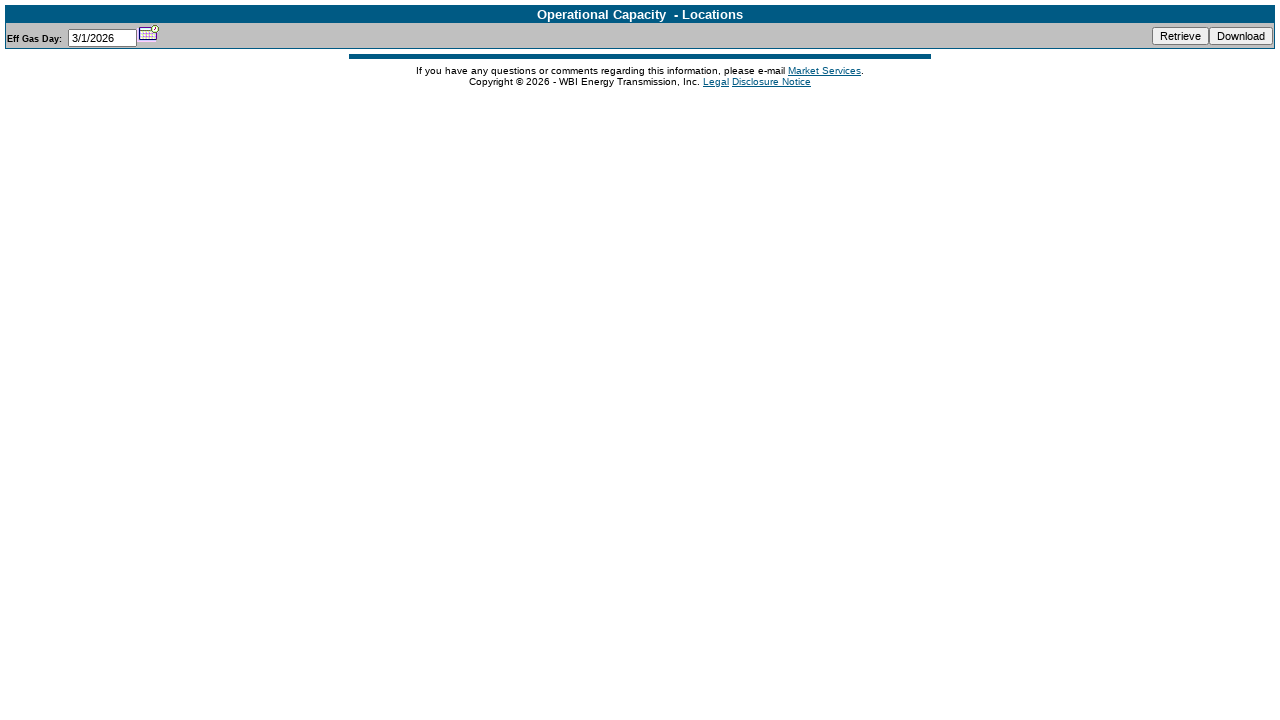

Clicked the Retrieve button to fetch operational capacity data at (1180, 36) on #btnRetrieve
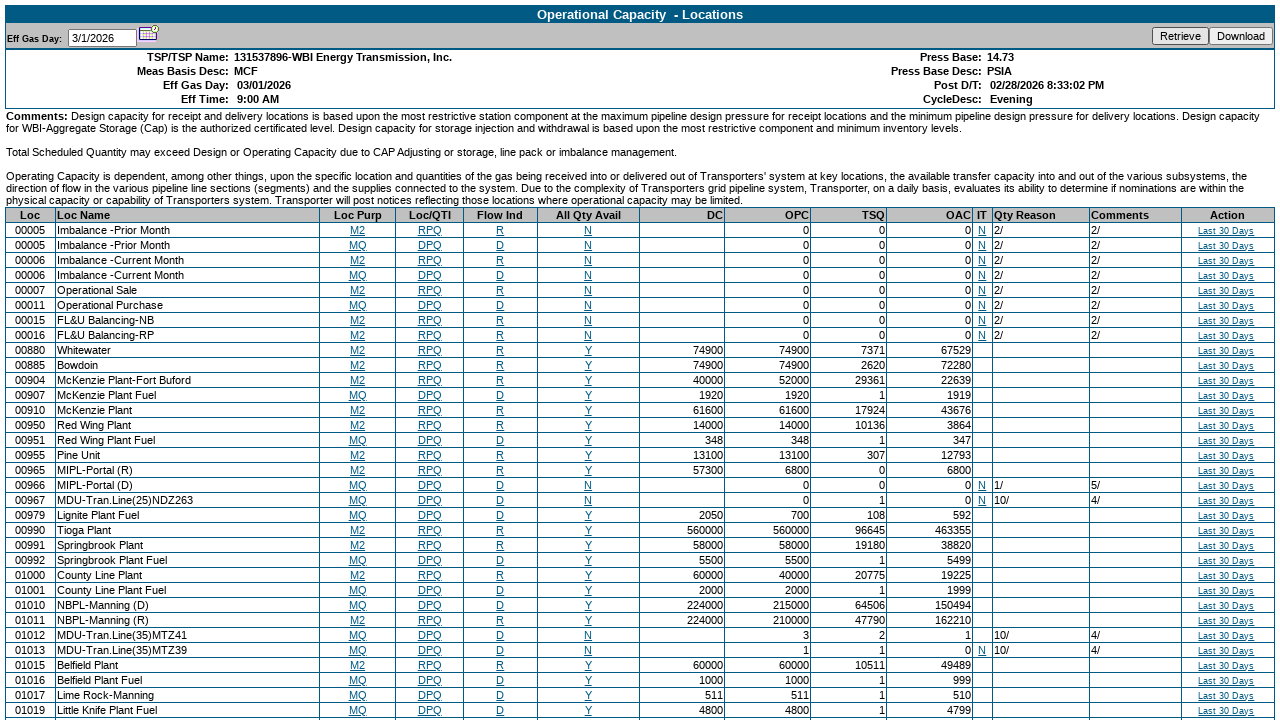

Cycle information loaded and cycle label became visible
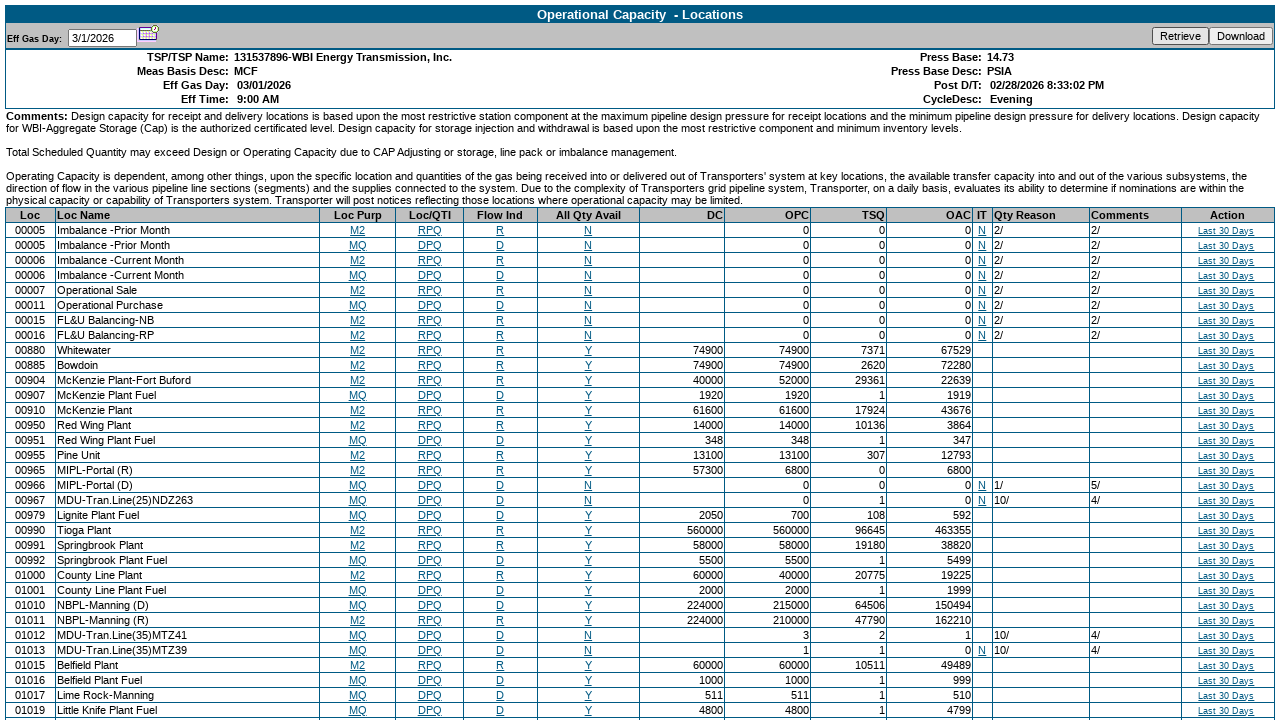

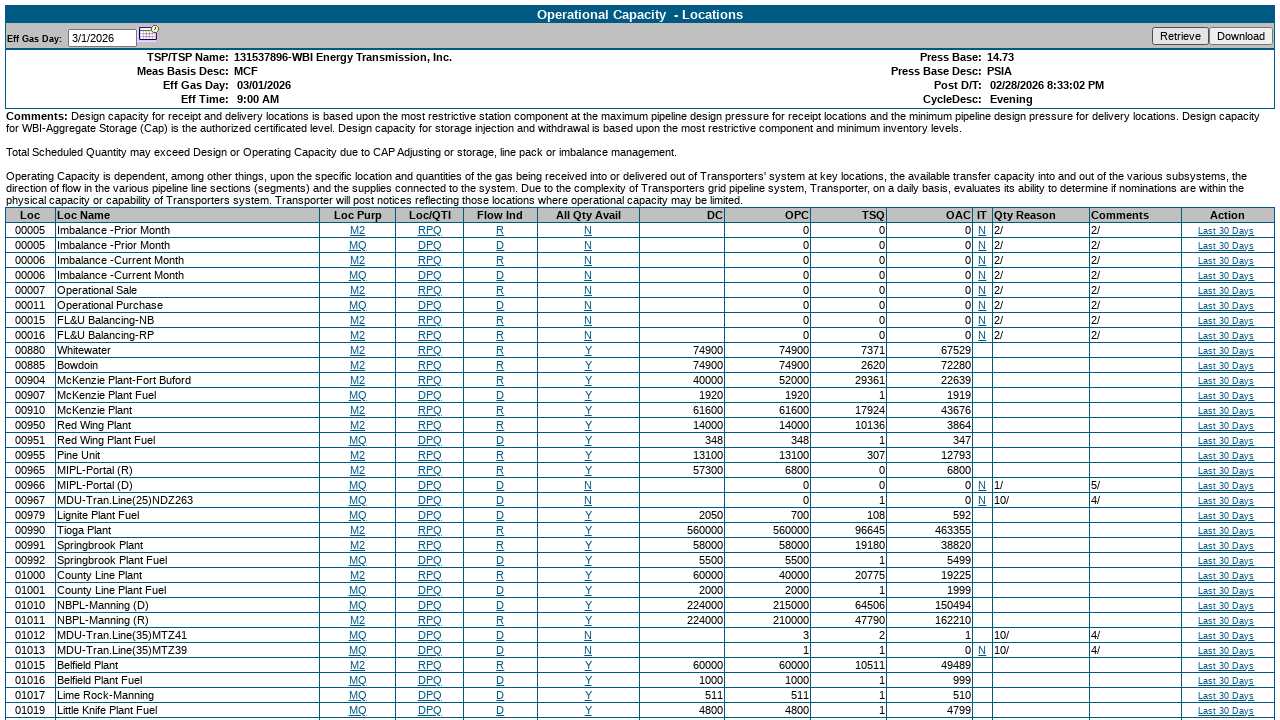